Tests clicking on Round Trip and Local buttons on the Savaari car rental website to verify button interactions

Starting URL: https://www.savaari.com/

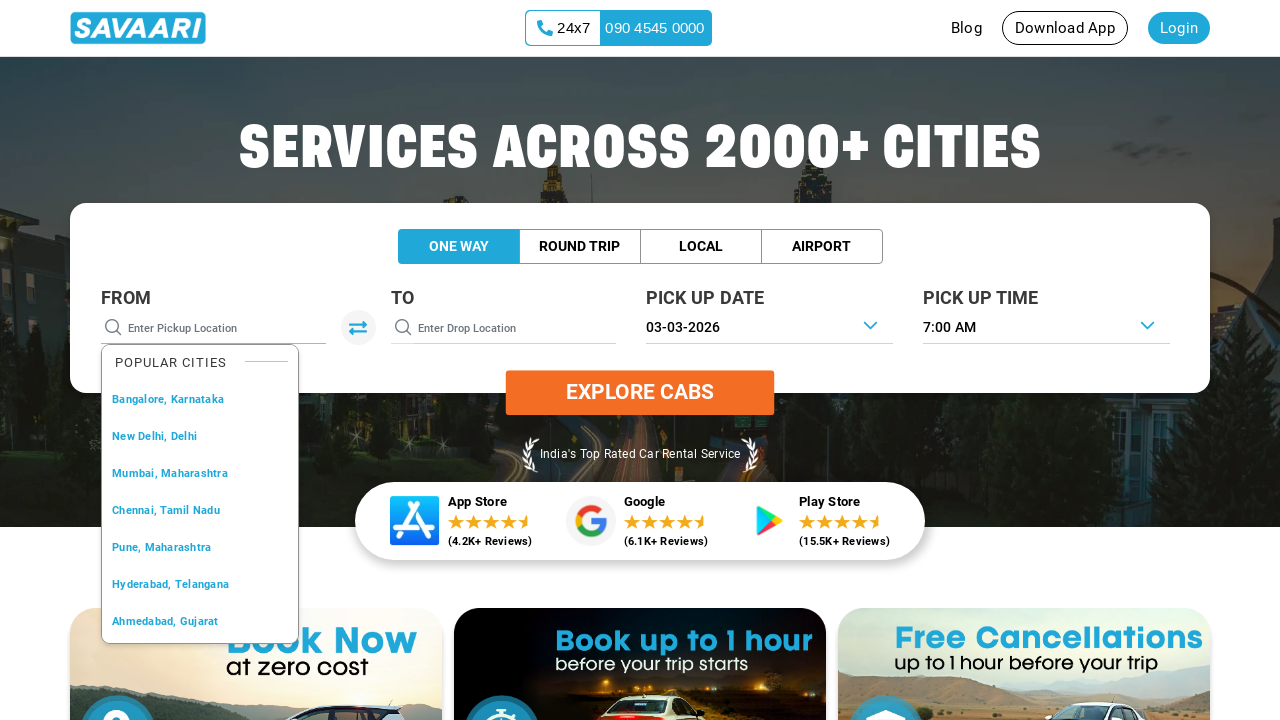

Clicked on Round Trip button at (580, 247) on xpath=//button[normalize-space()='Round Trip']
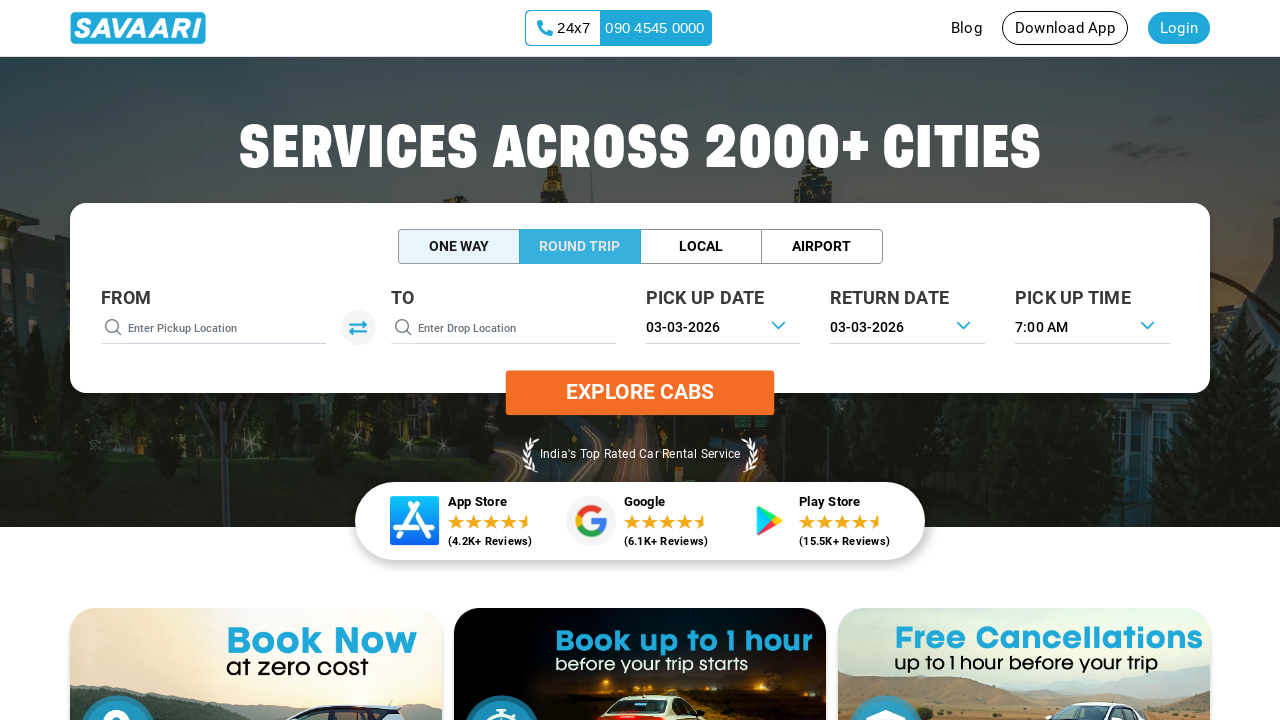

Waited 2 seconds for page to update after Round Trip click
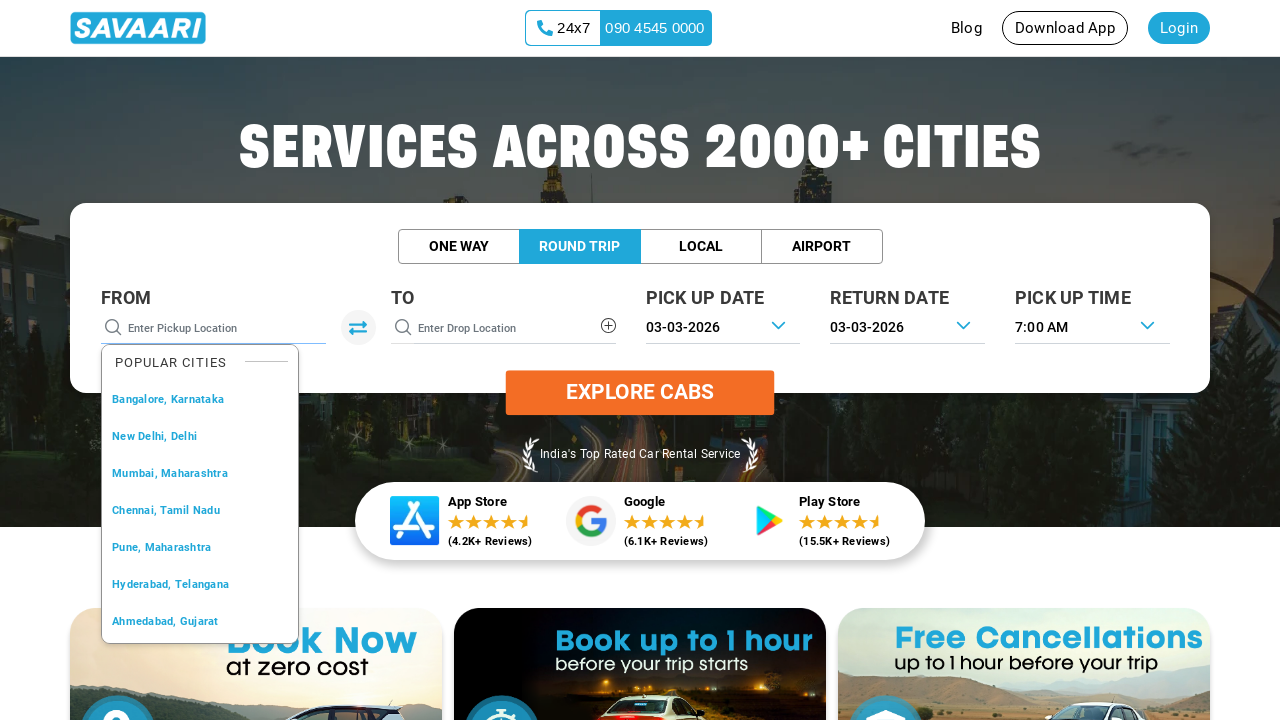

Clicked on Local button at (700, 247) on xpath=//button[normalize-space()='Local']
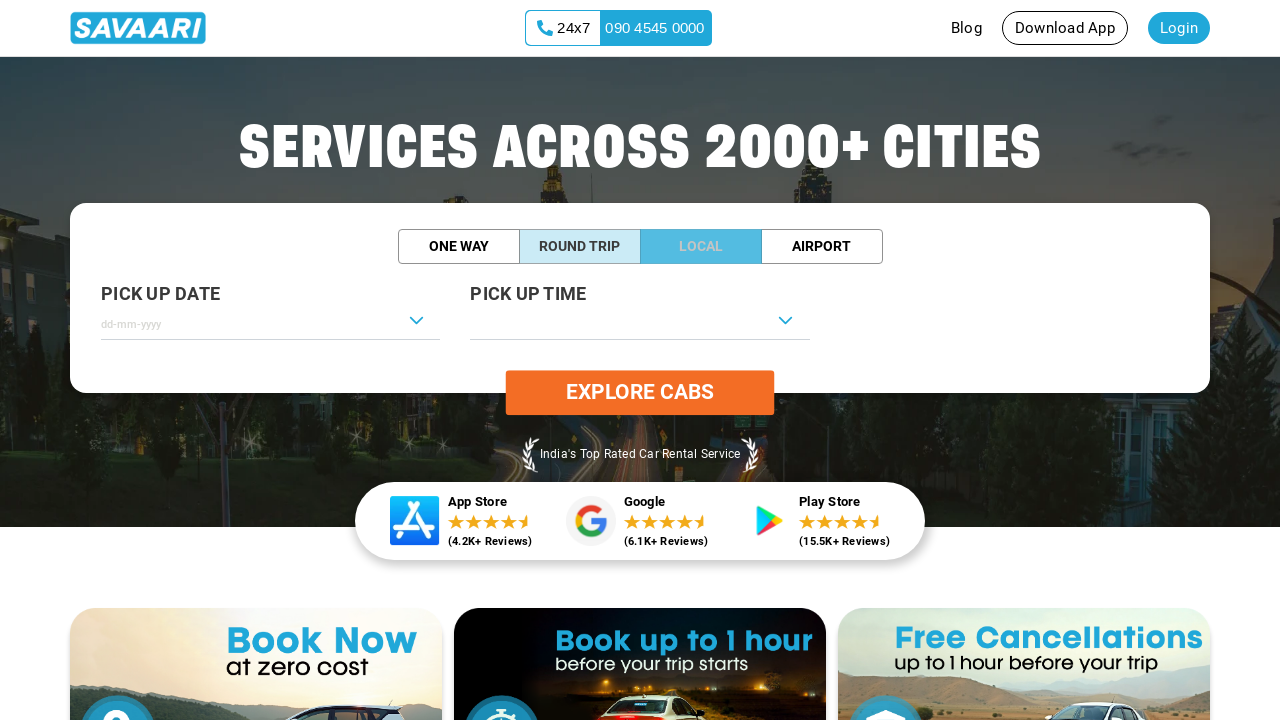

Waited 2 seconds for page to update after Local click
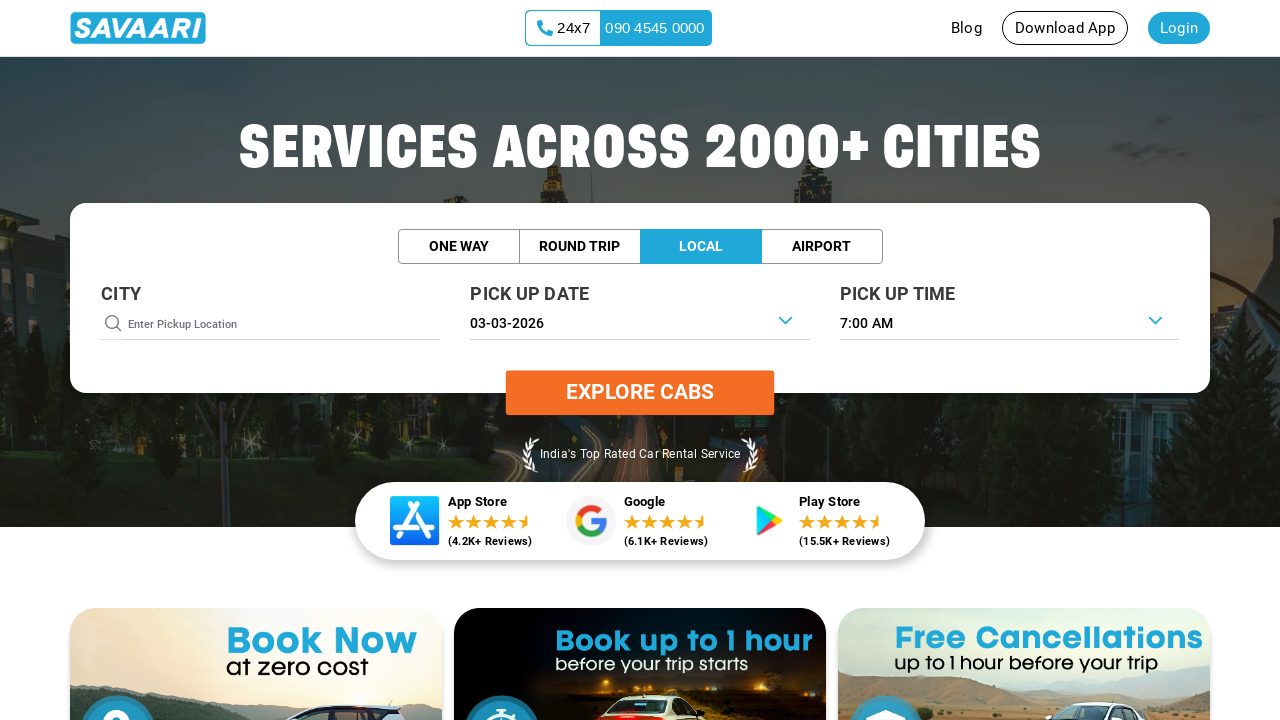

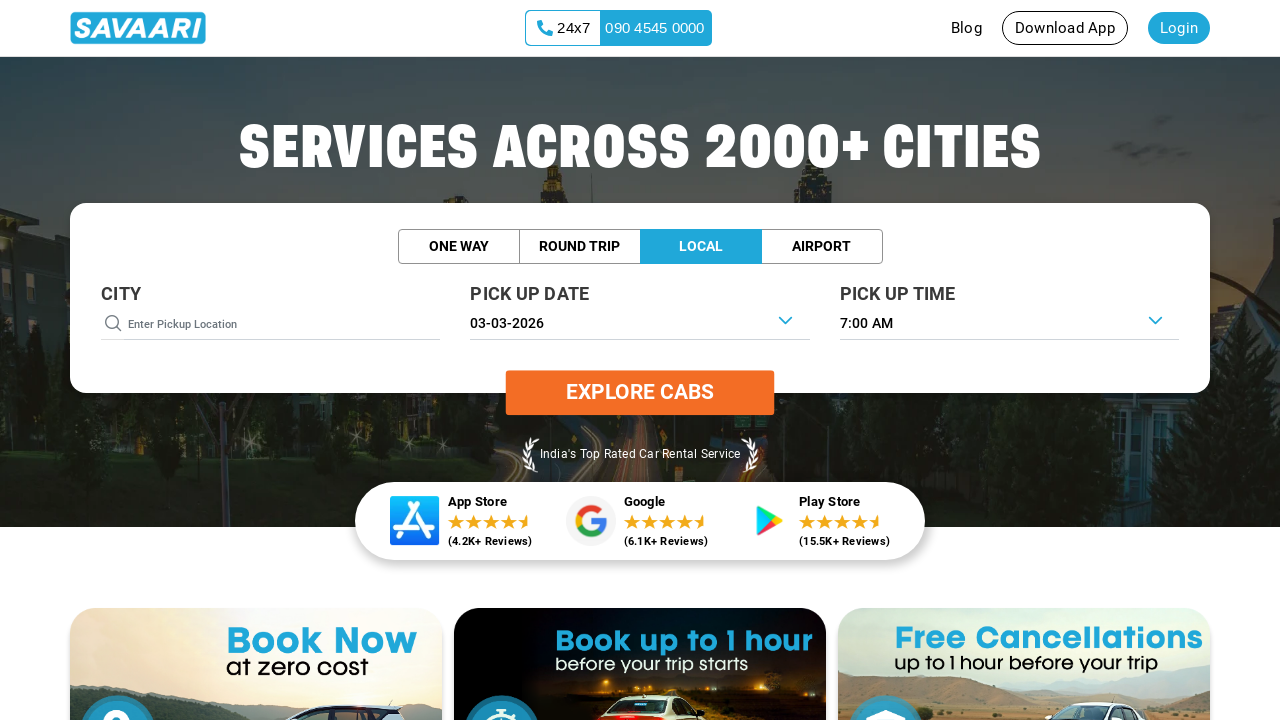